Tests handling of popup windows by opening a new window, switching to it, interacting with elements, and switching back to the main window

Starting URL: https://skpatro.github.io/demo/links/

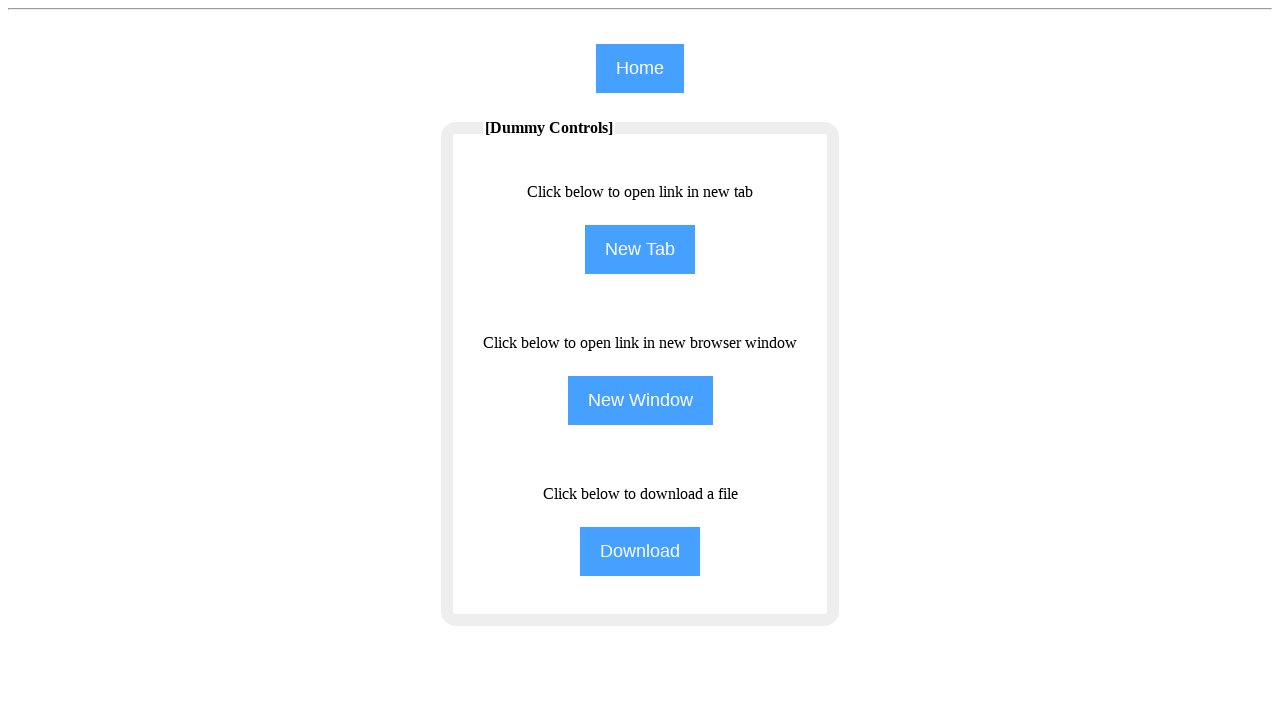

Identified main window as the starting page
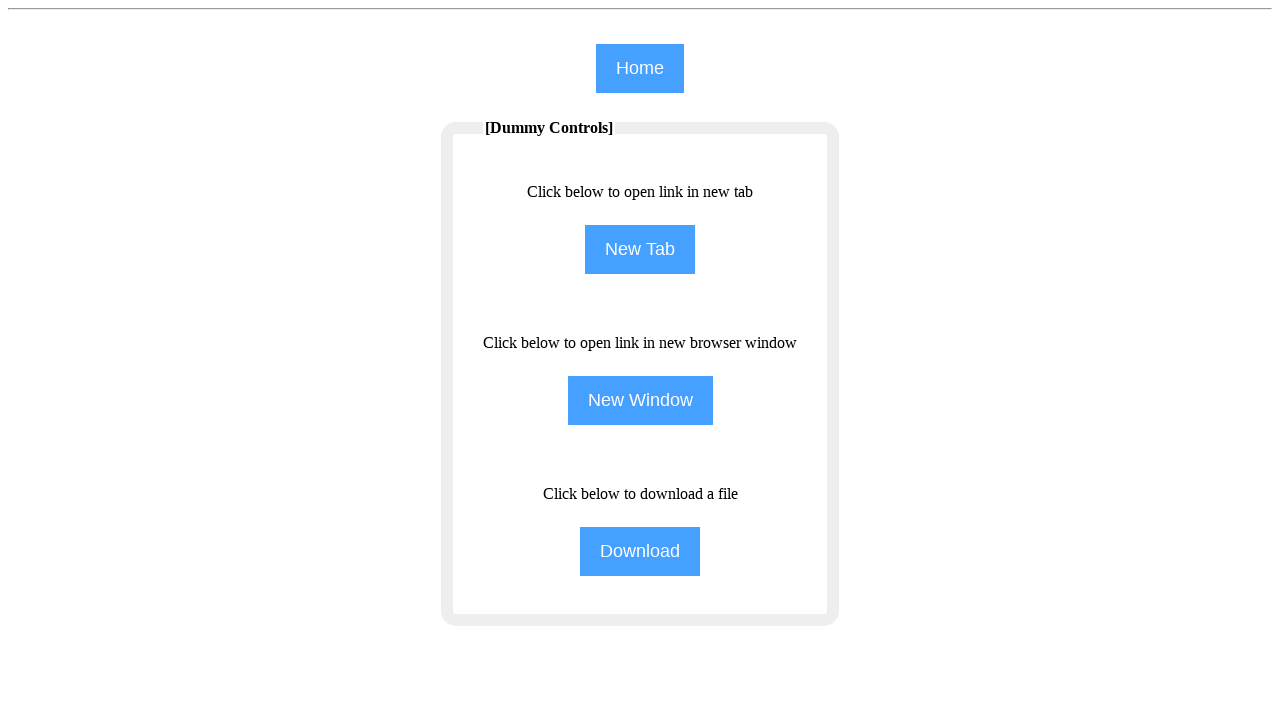

Clicked NewWindow button to open popup at (640, 400) on input[name='NewWindow']
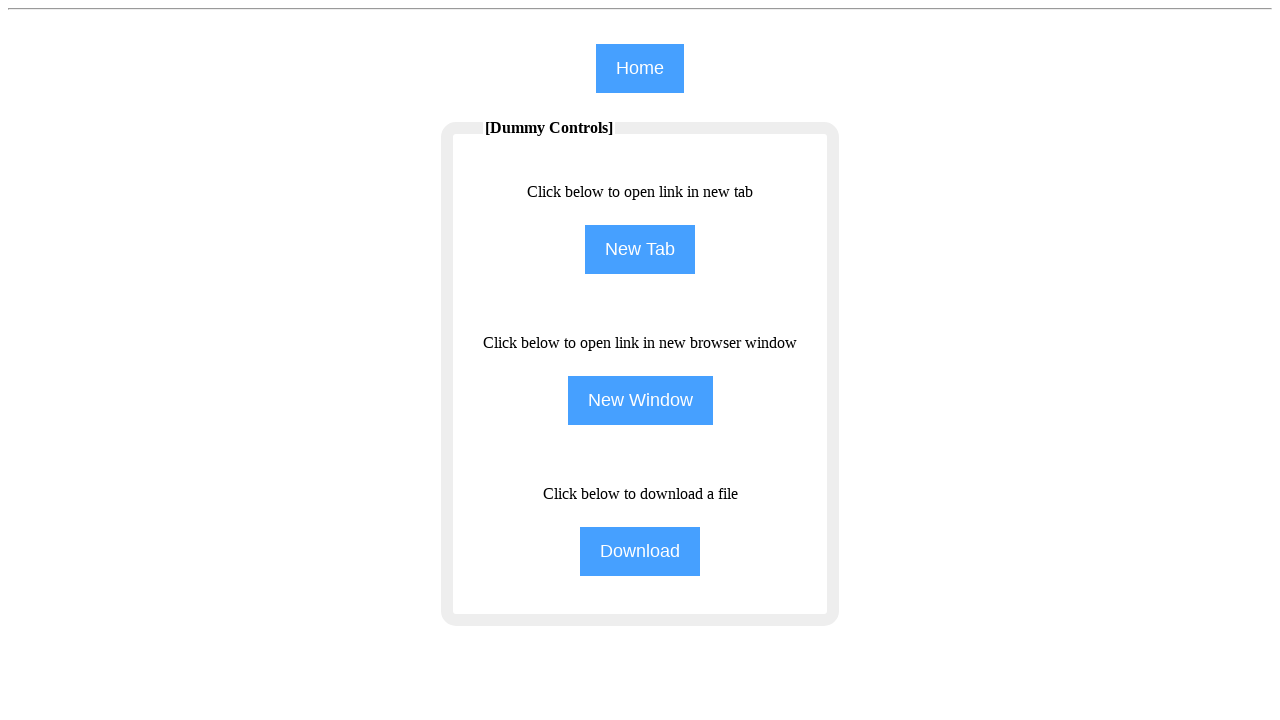

Captured popup window reference
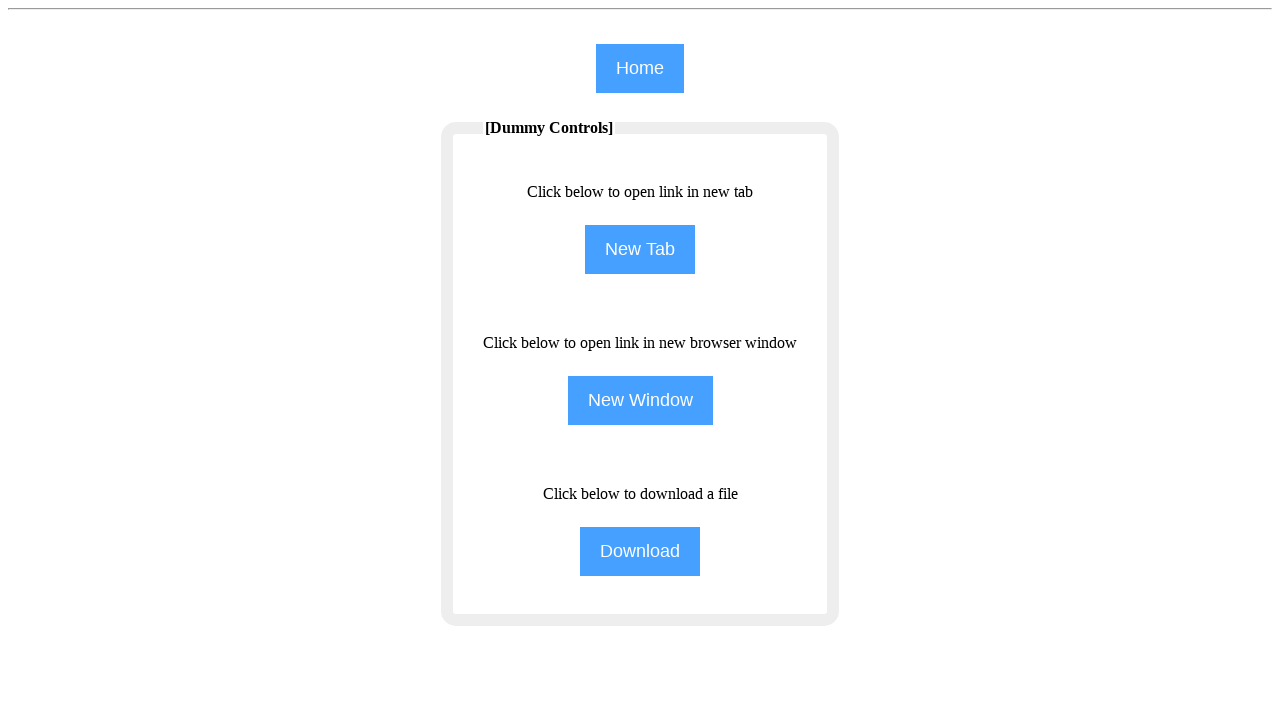

Child window loaded successfully
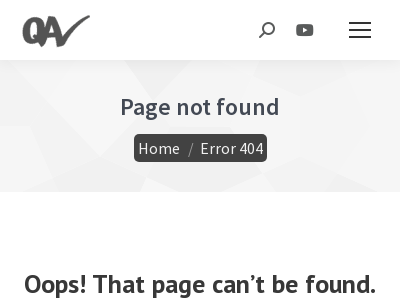

Filled search field in child window with 'This is Child Browser' on #the7-search
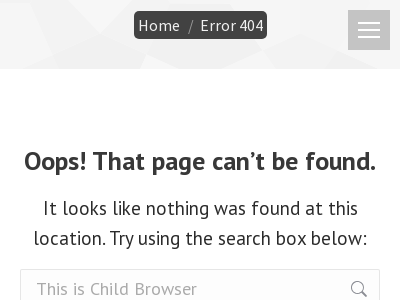

Interaction with child window completed, focus returns to main window
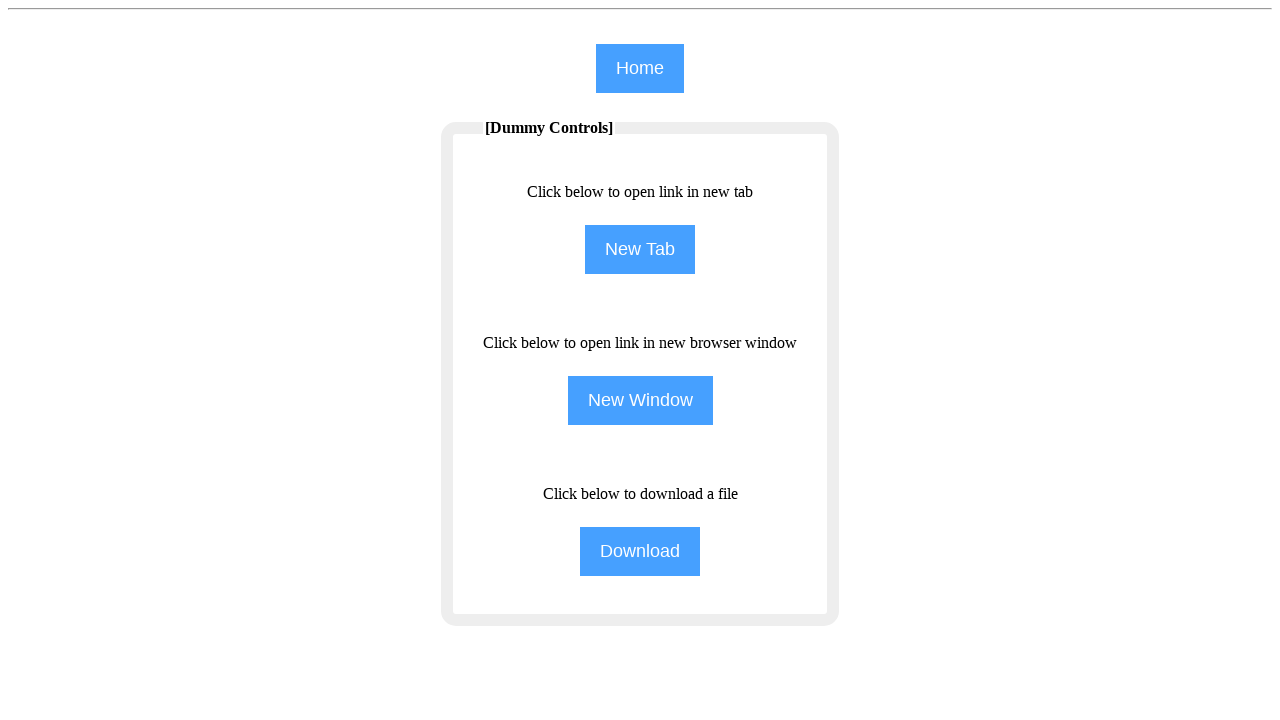

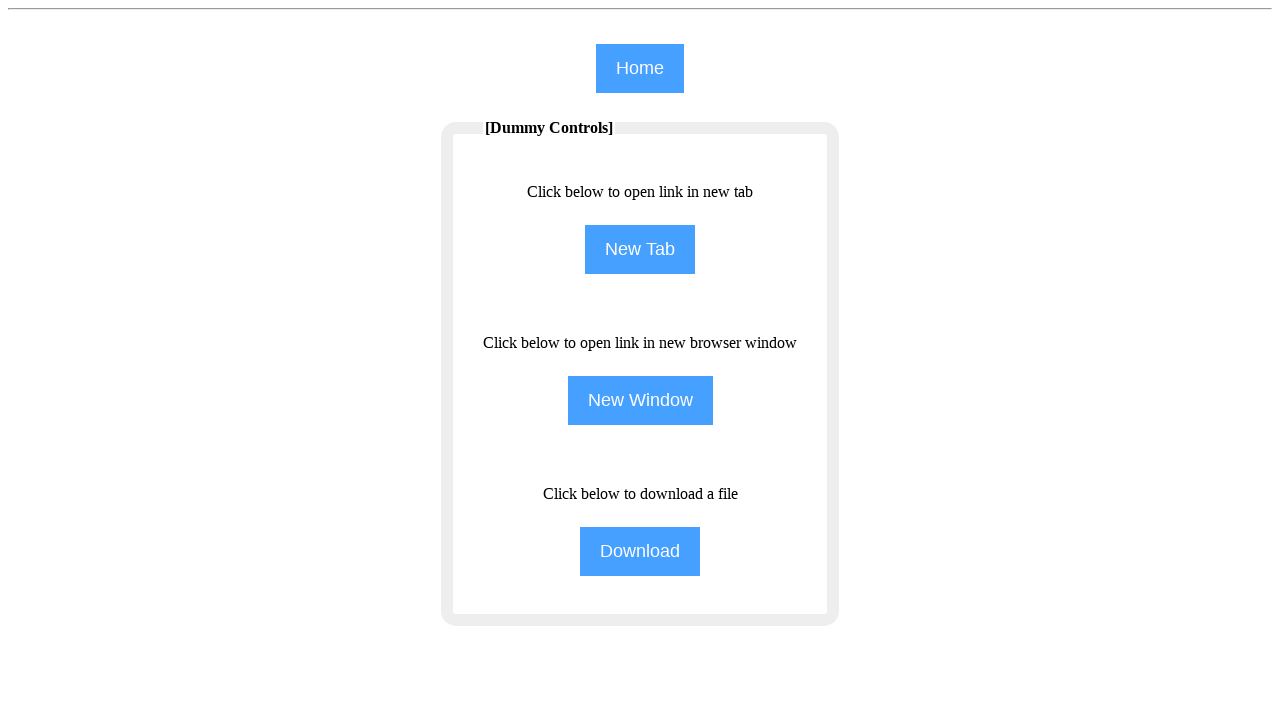